Tests right-click context menu functionality by right-clicking an element, selecting the "Quit" option from the context menu, and accepting the resulting alert dialog.

Starting URL: https://swisnl.github.io/jQuery-contextMenu/demo.html

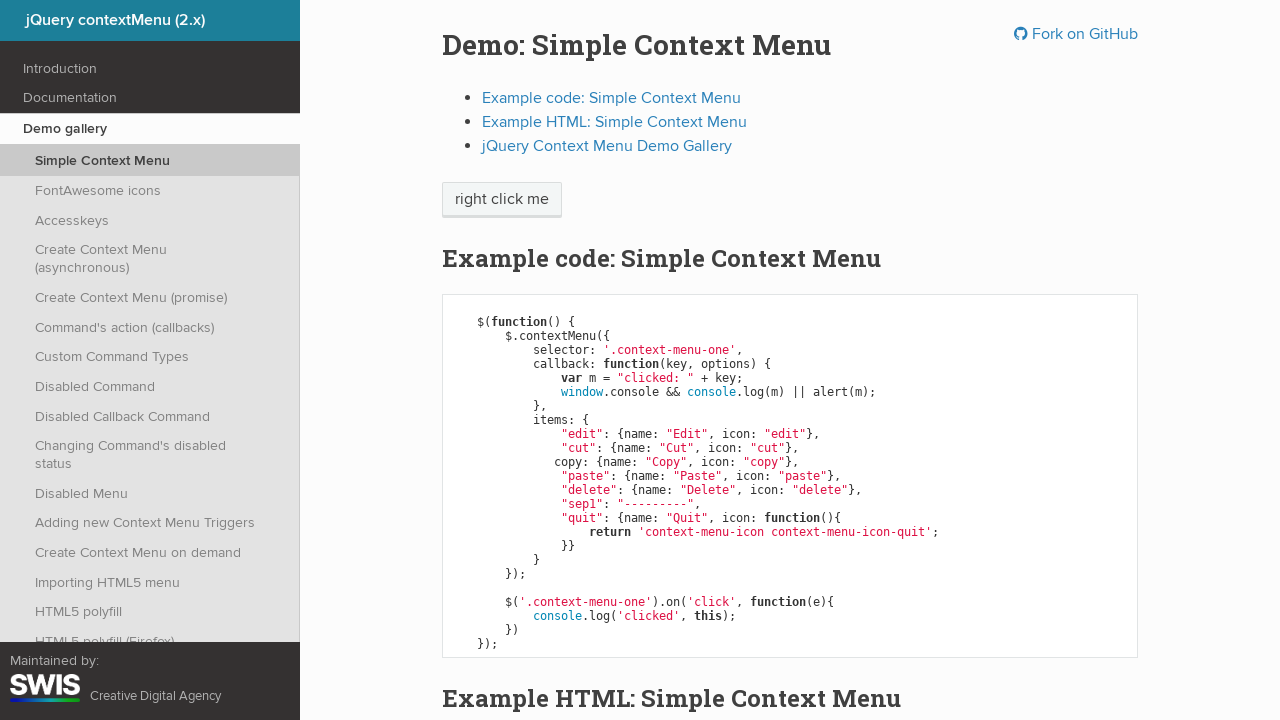

Right-clicked on 'right click me' element to open context menu at (502, 200) on //span[text()='right click me']
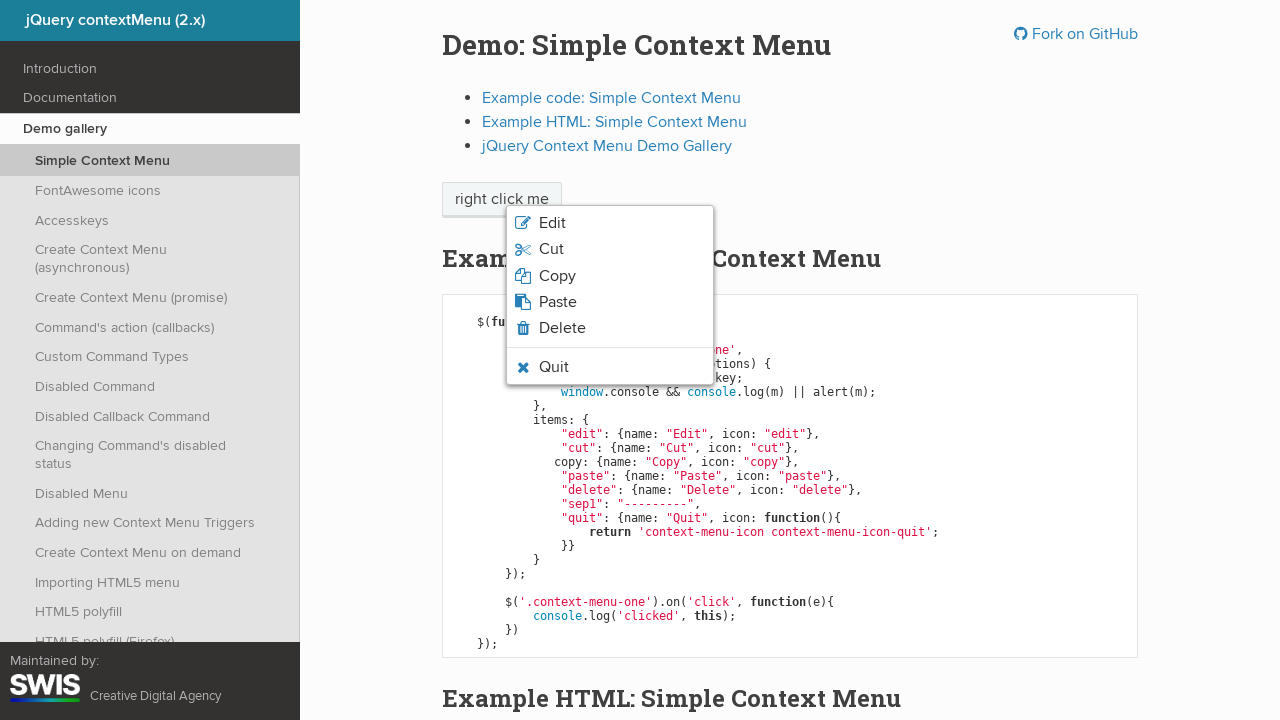

Context menu appeared with 'Quit' option visible
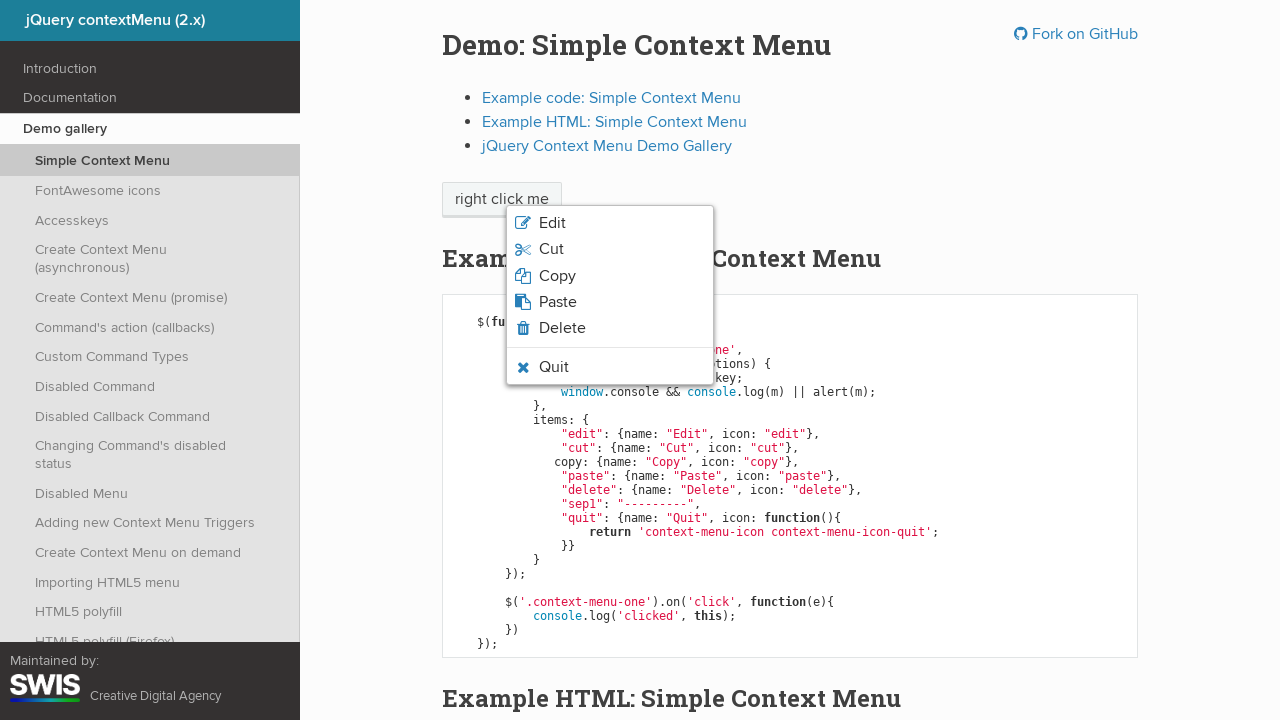

Clicked 'Quit' option from context menu at (554, 367) on xpath=//span[text()='Quit']
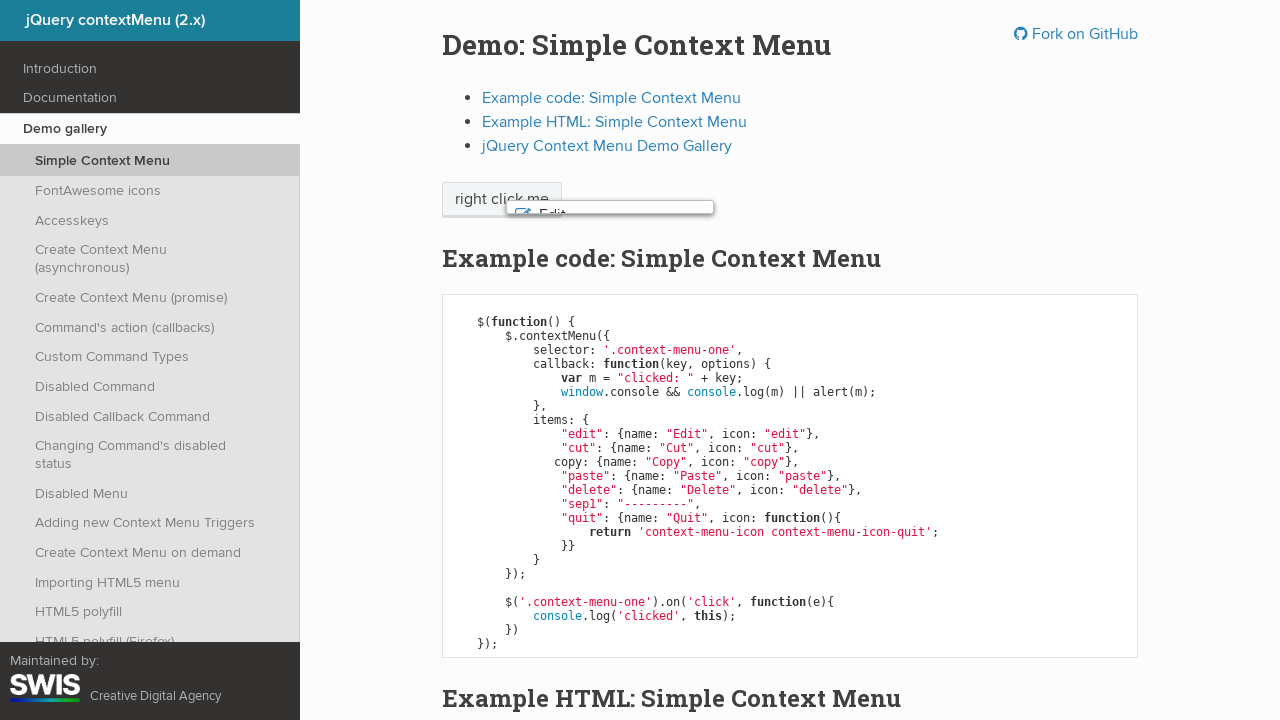

Set up dialog handler to accept alerts
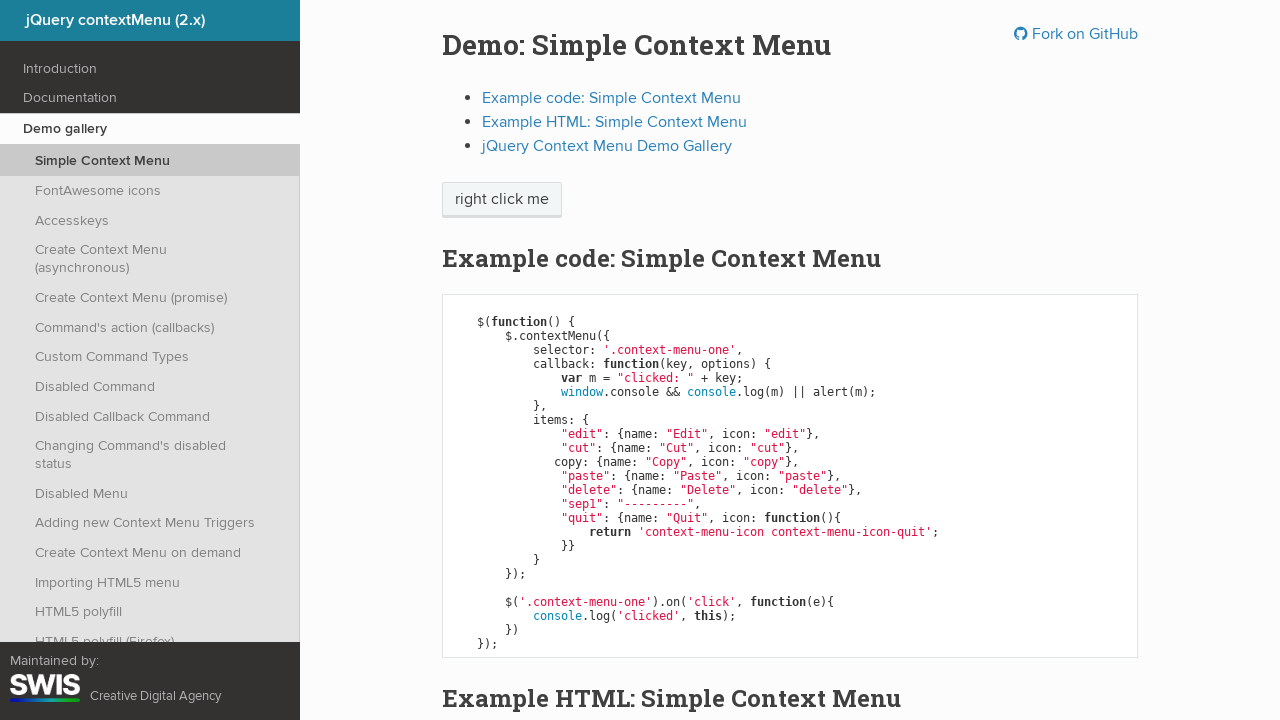

Configured alternative dialog handler with message logging
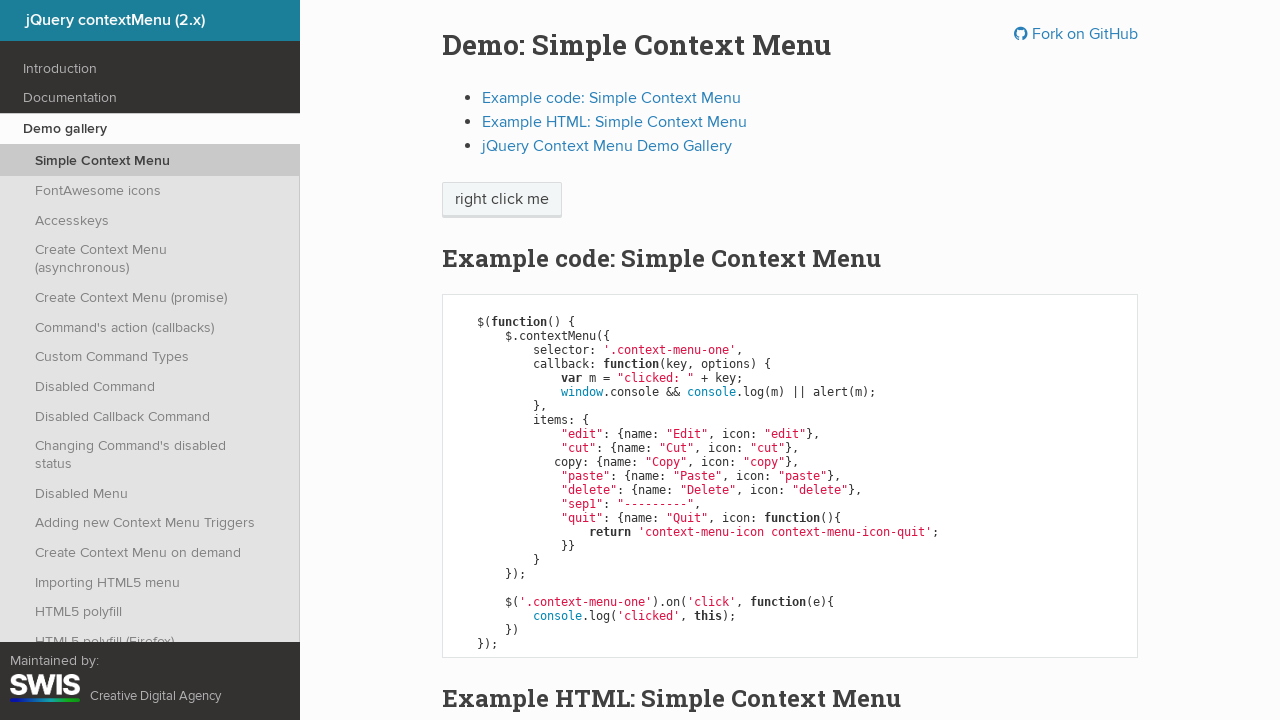

Right-clicked on 'right click me' element again to reopen context menu at (502, 200) on //span[text()='right click me']
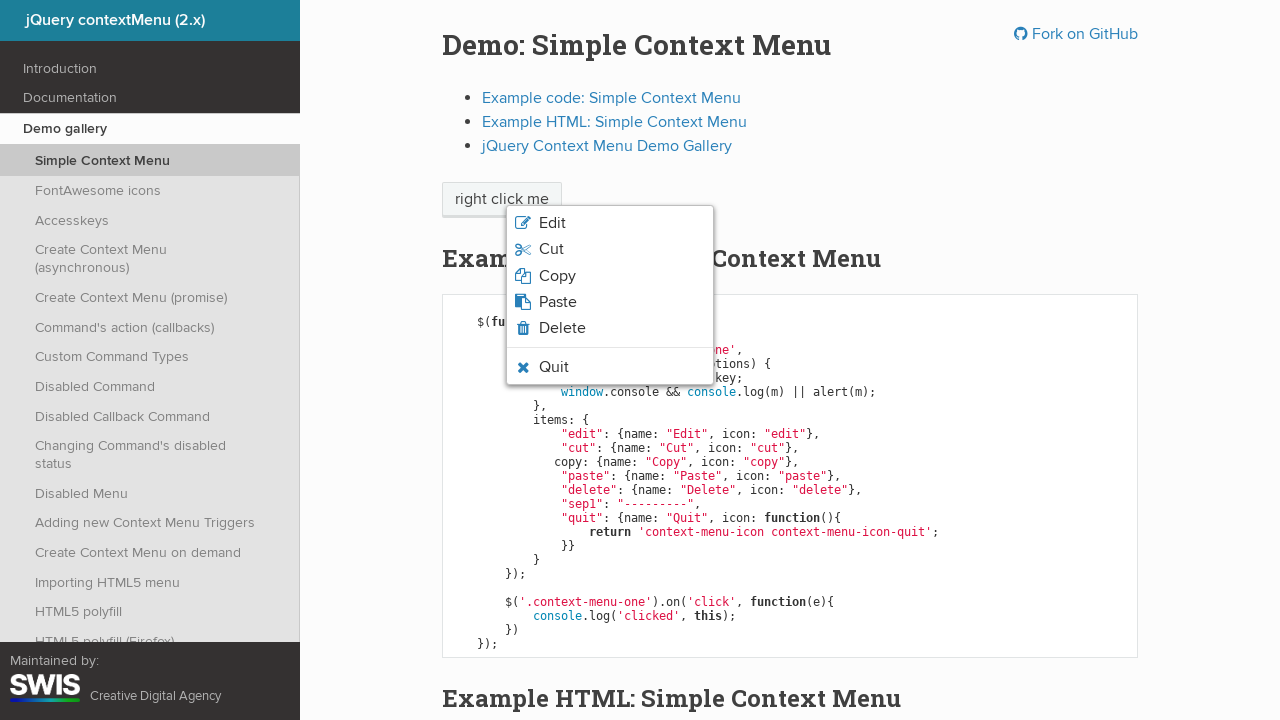

Context menu appeared again with 'Quit' option visible
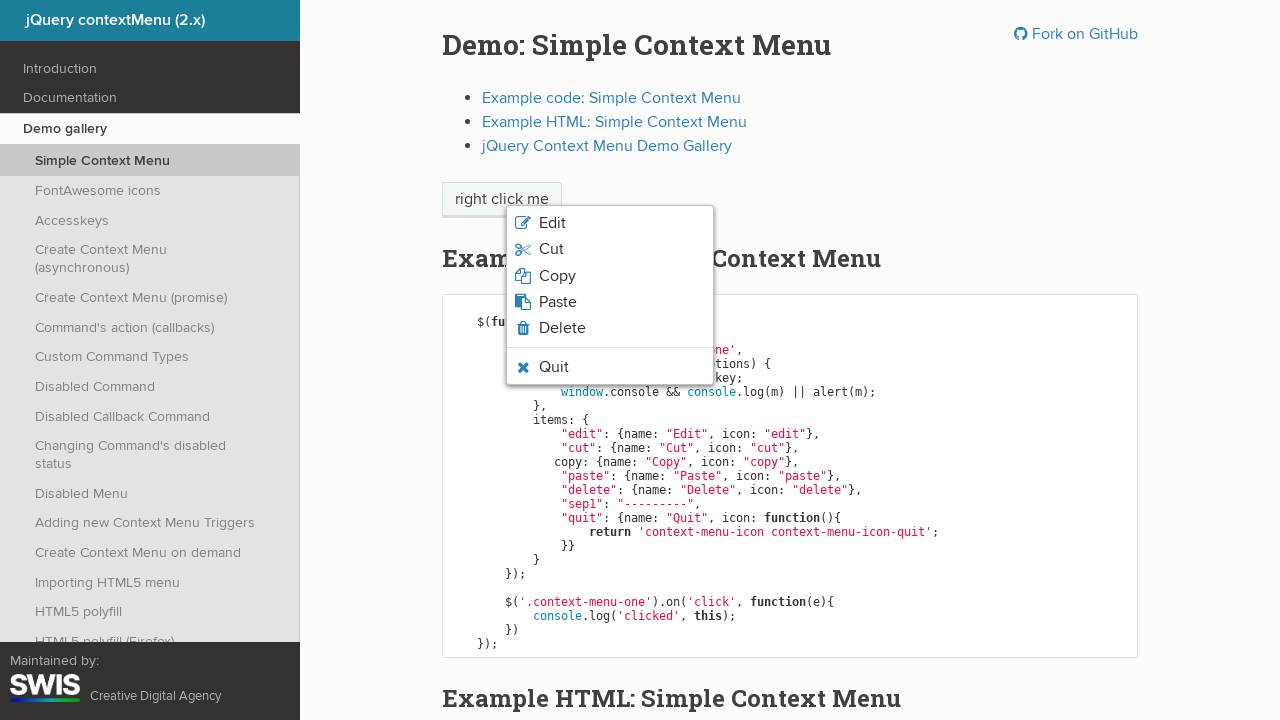

Clicked 'Quit' option again, triggering alert dialog at (554, 367) on xpath=//span[text()='Quit']
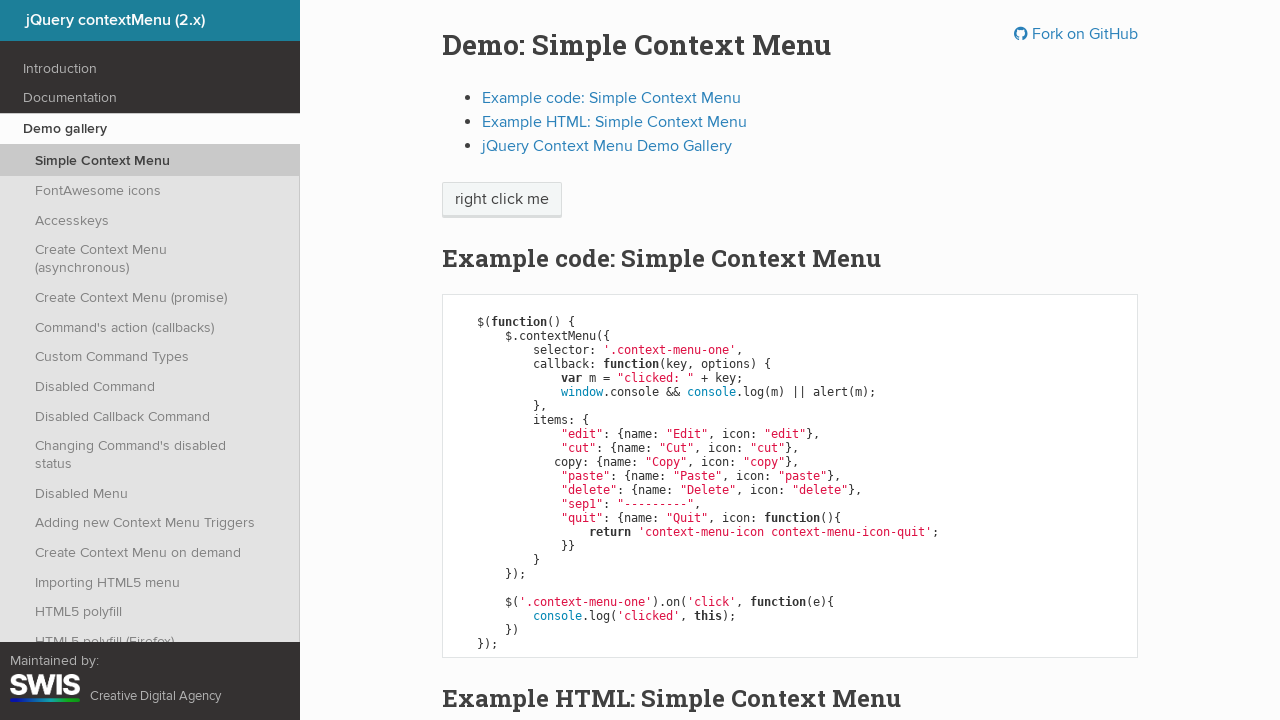

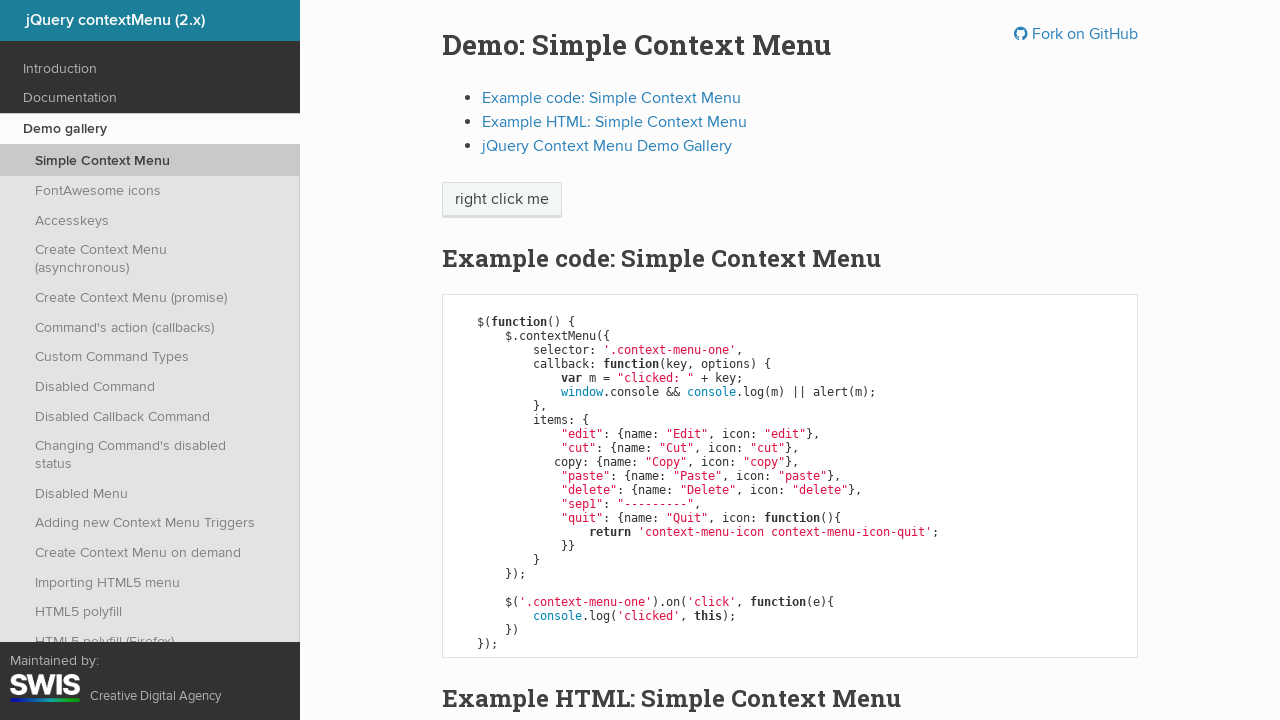